Tests clicking an alert button on a switch window demo page to trigger a JavaScript alert

Starting URL: https://formy-project.herokuapp.com/switch-window

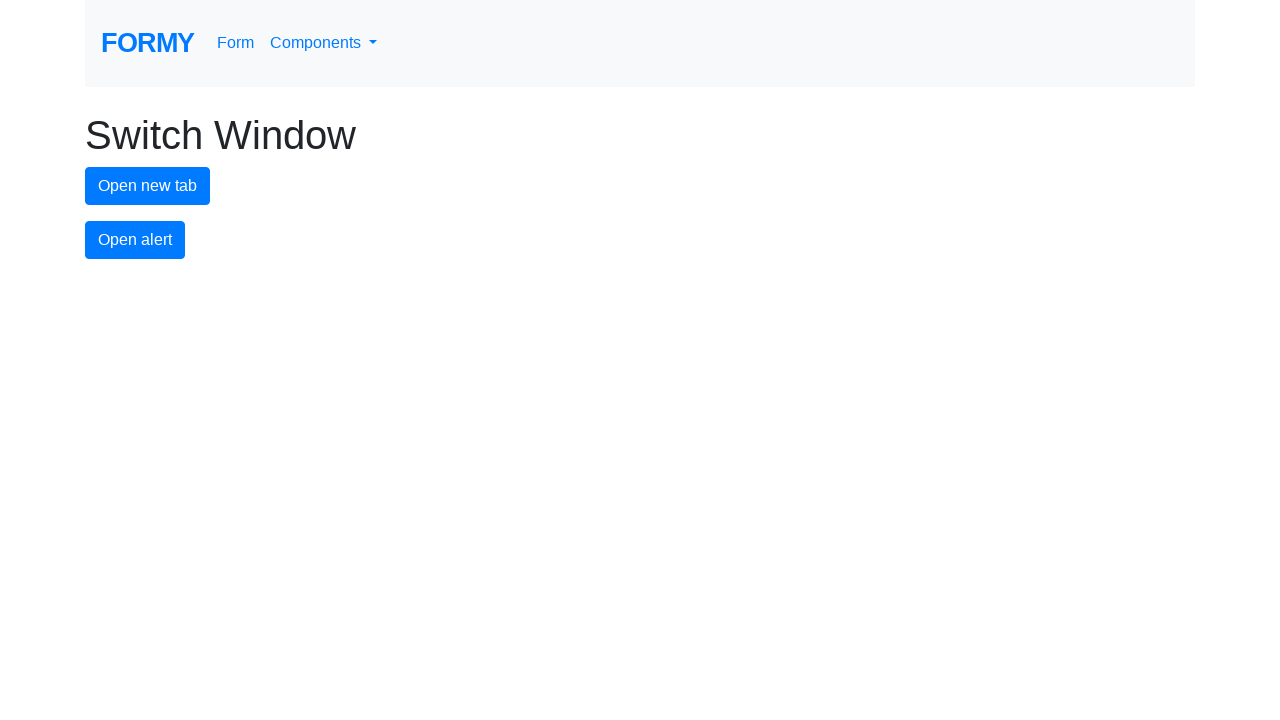

Clicked alert button to trigger JavaScript alert at (135, 240) on #alert-button
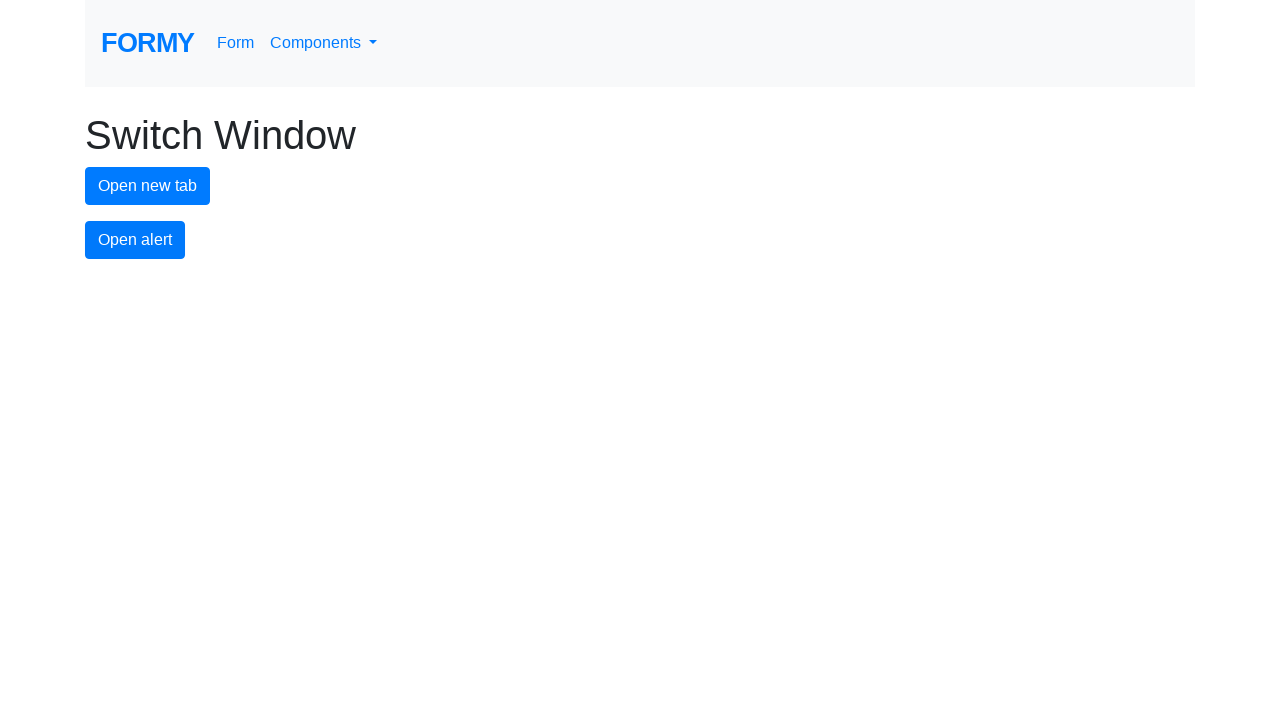

Set up dialog handler to accept alert
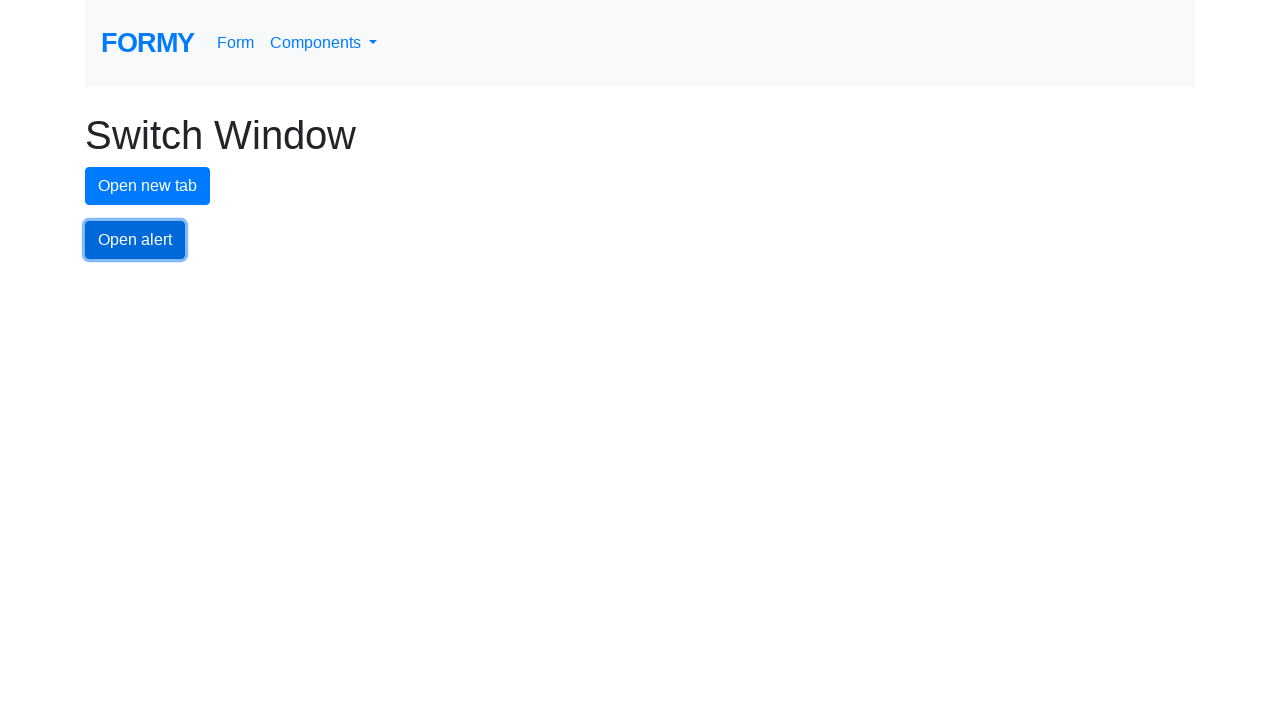

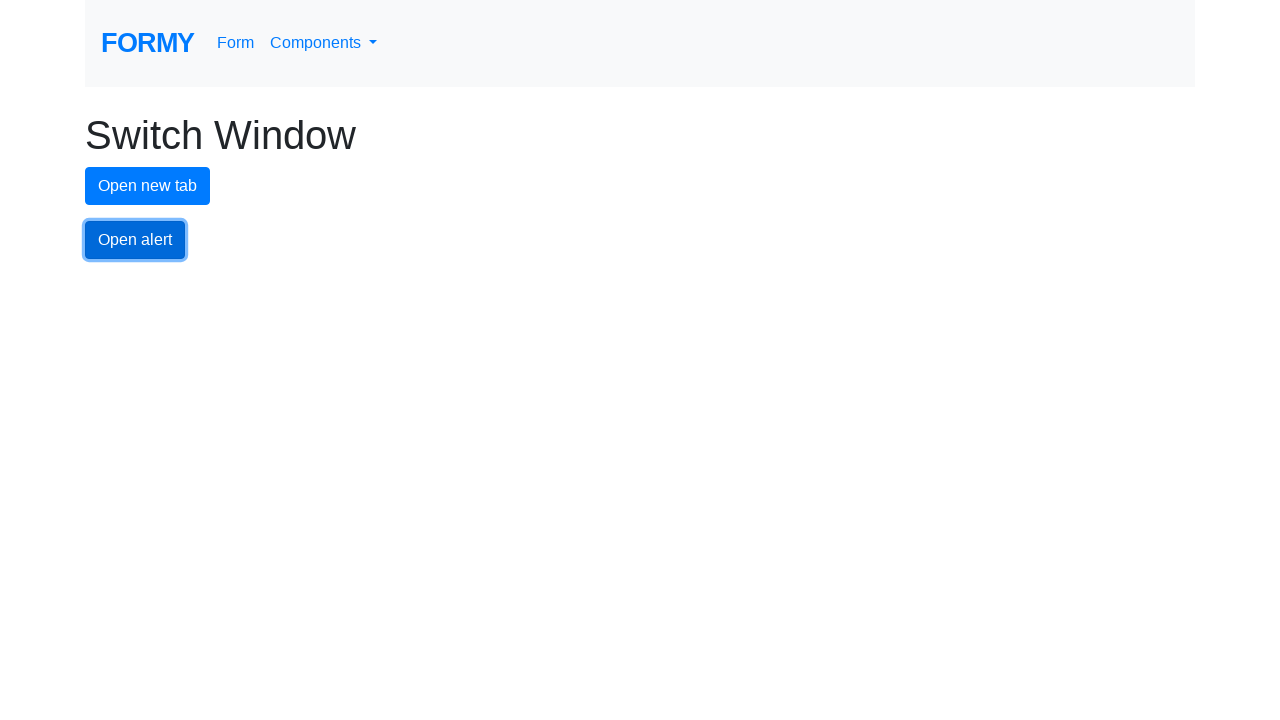